Tests the textarea form field by entering text and verifying the value

Starting URL: https://bonigarcia.dev/selenium-webdriver-java/web-form.html

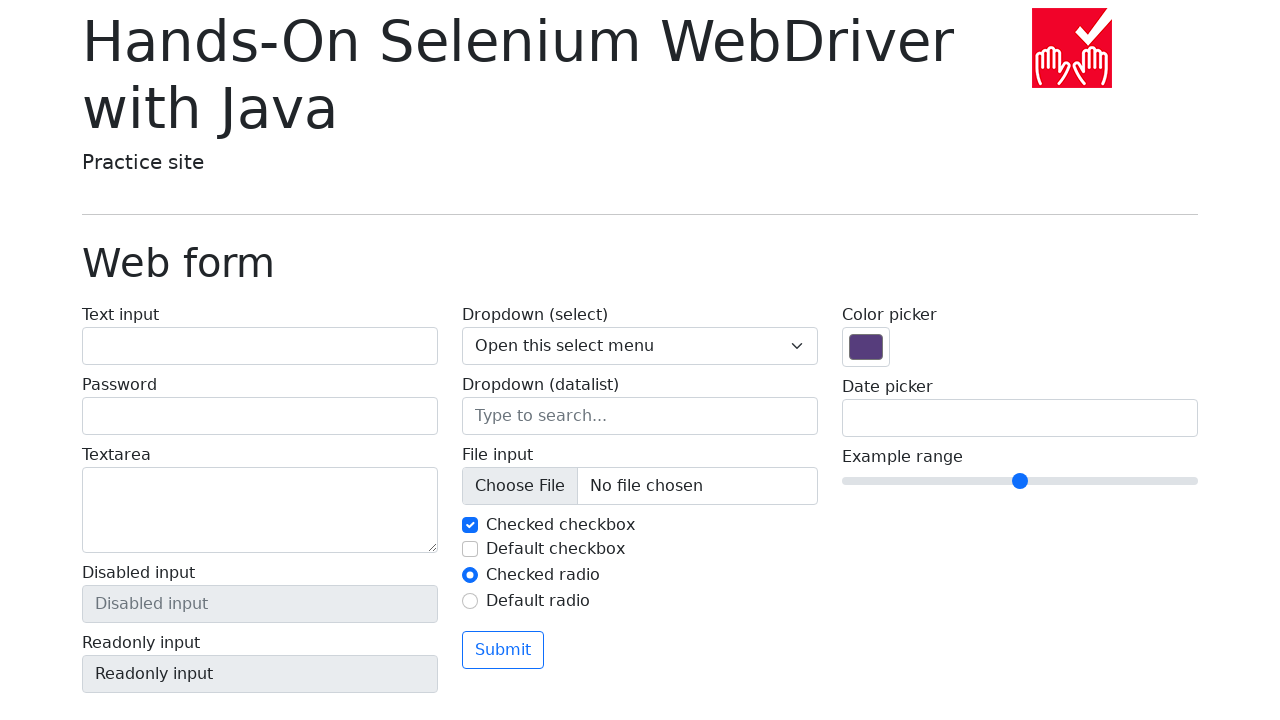

Located textarea label element
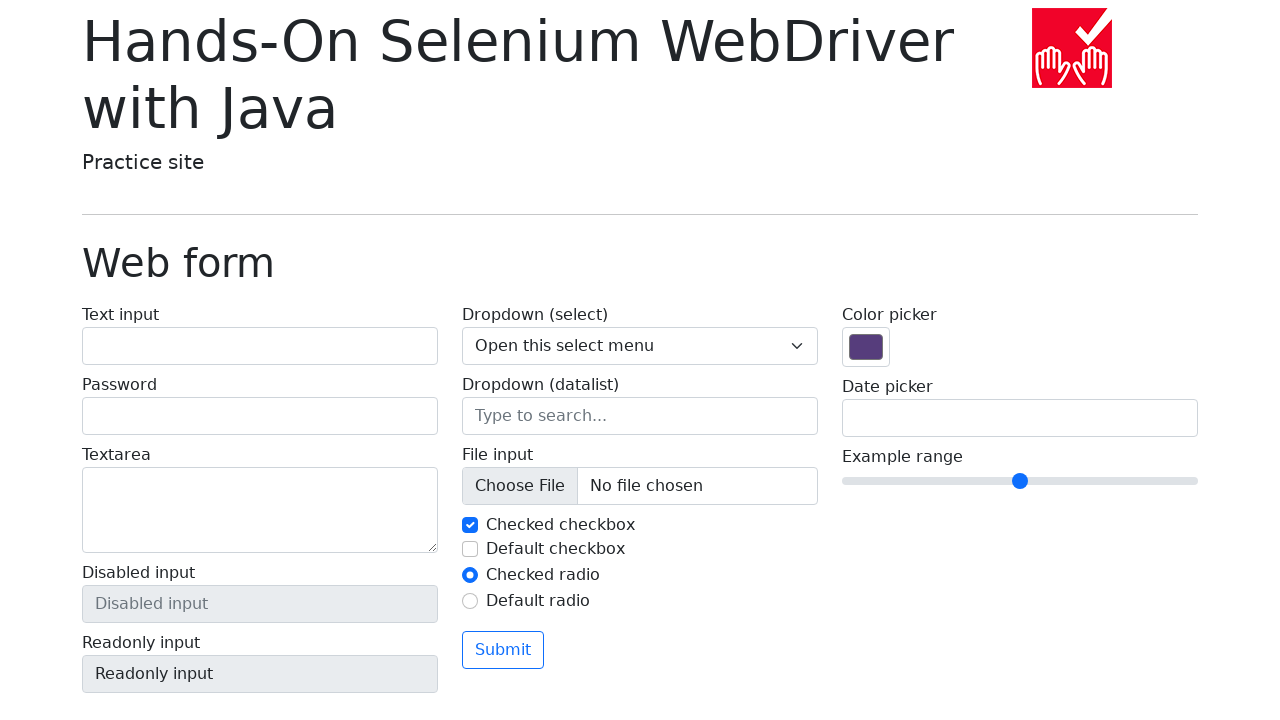

Verified label text content is 'Textarea'
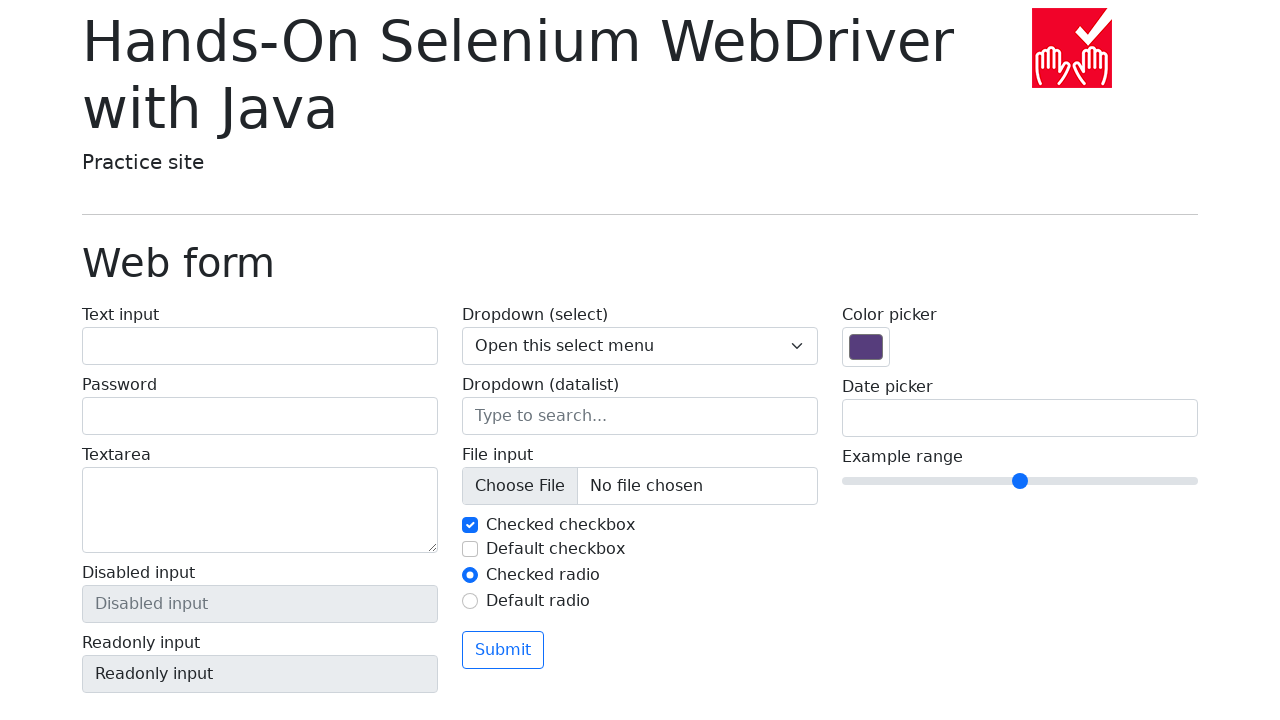

Filled textarea field with 'This text' on textarea[name='my-textarea']
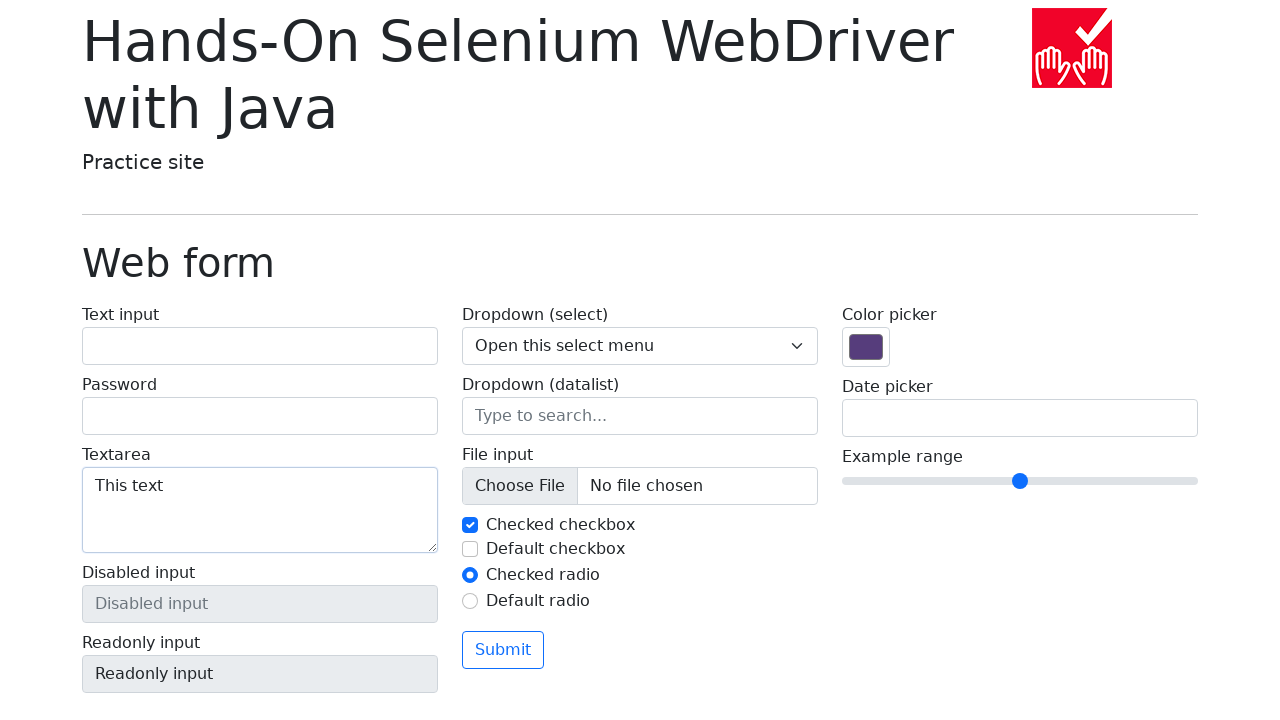

Verified textarea value matches entered text 'This text'
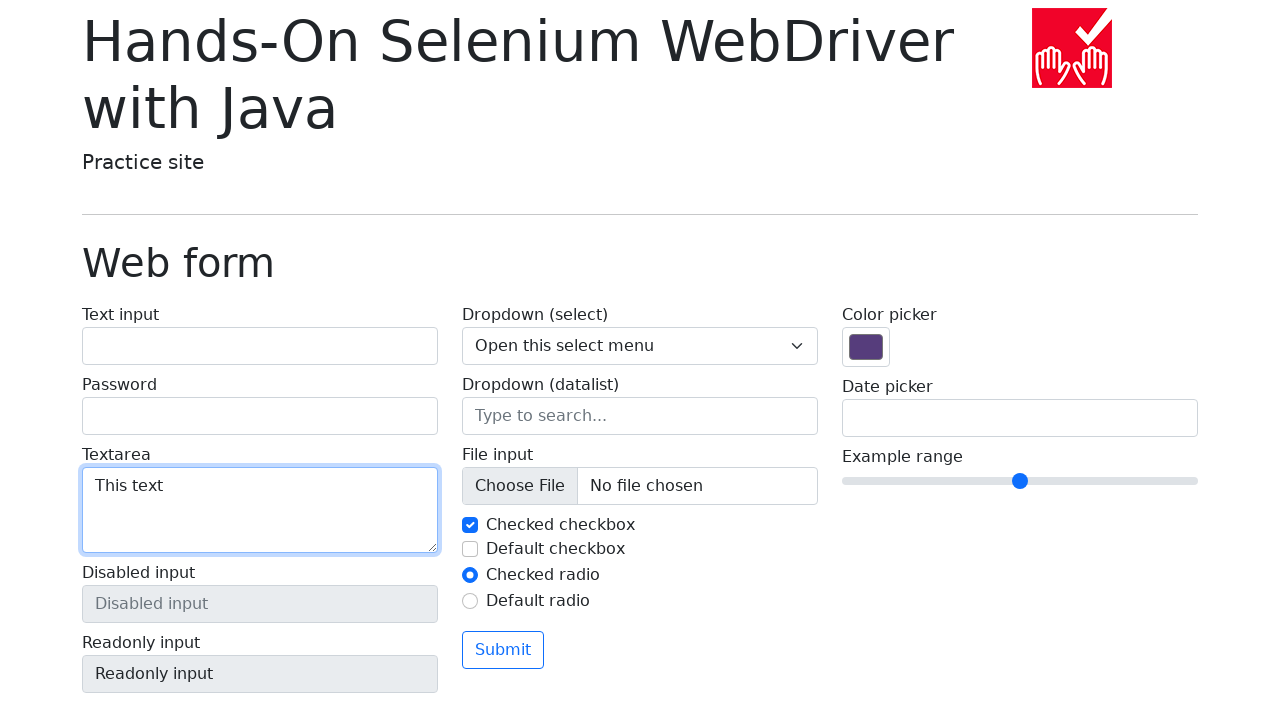

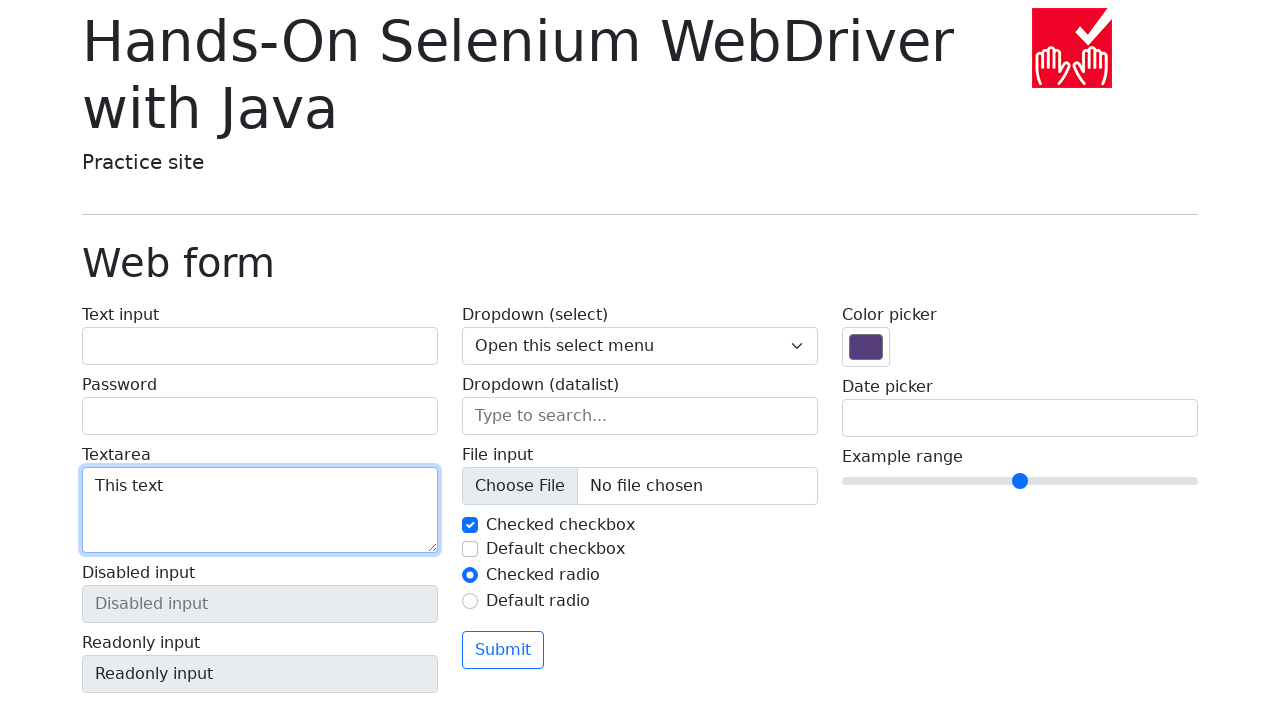